Tests slider functionality by dragging a slider element horizontally and performing a right-click context menu action on it

Starting URL: https://demo.automationtesting.in/Slider.html

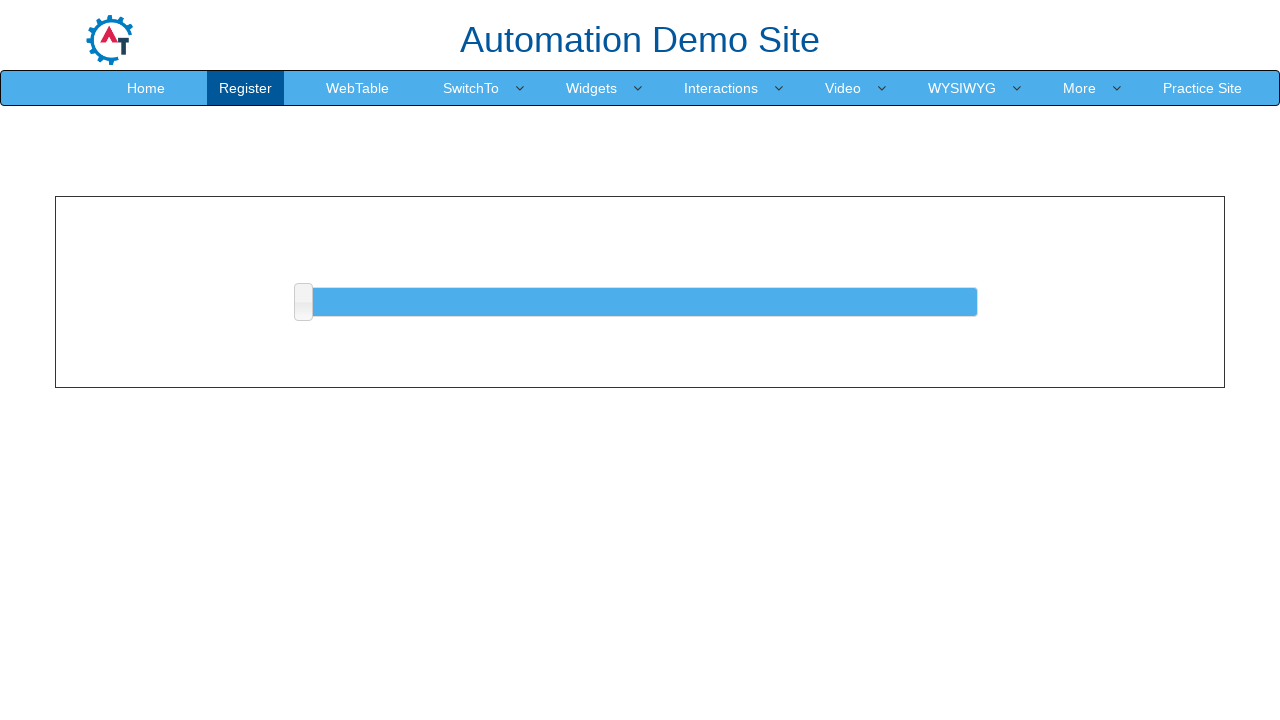

Waited for slider element to be visible
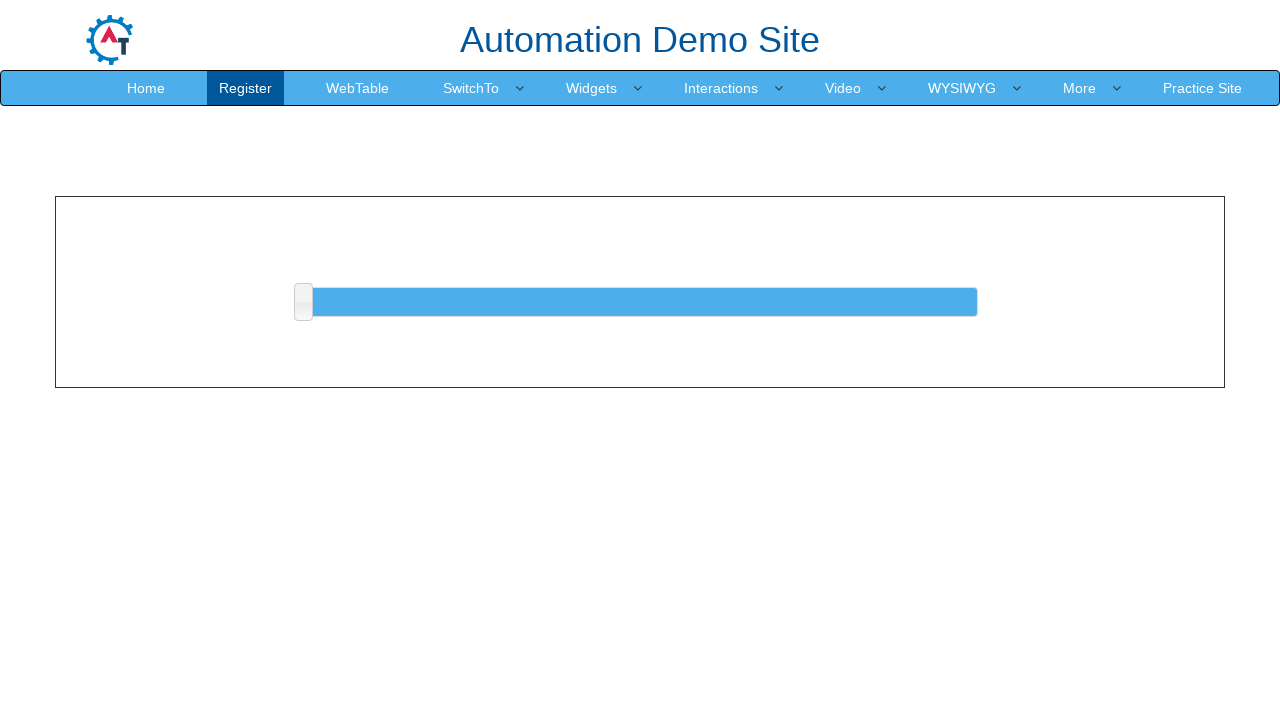

Retrieved slider bounding box coordinates
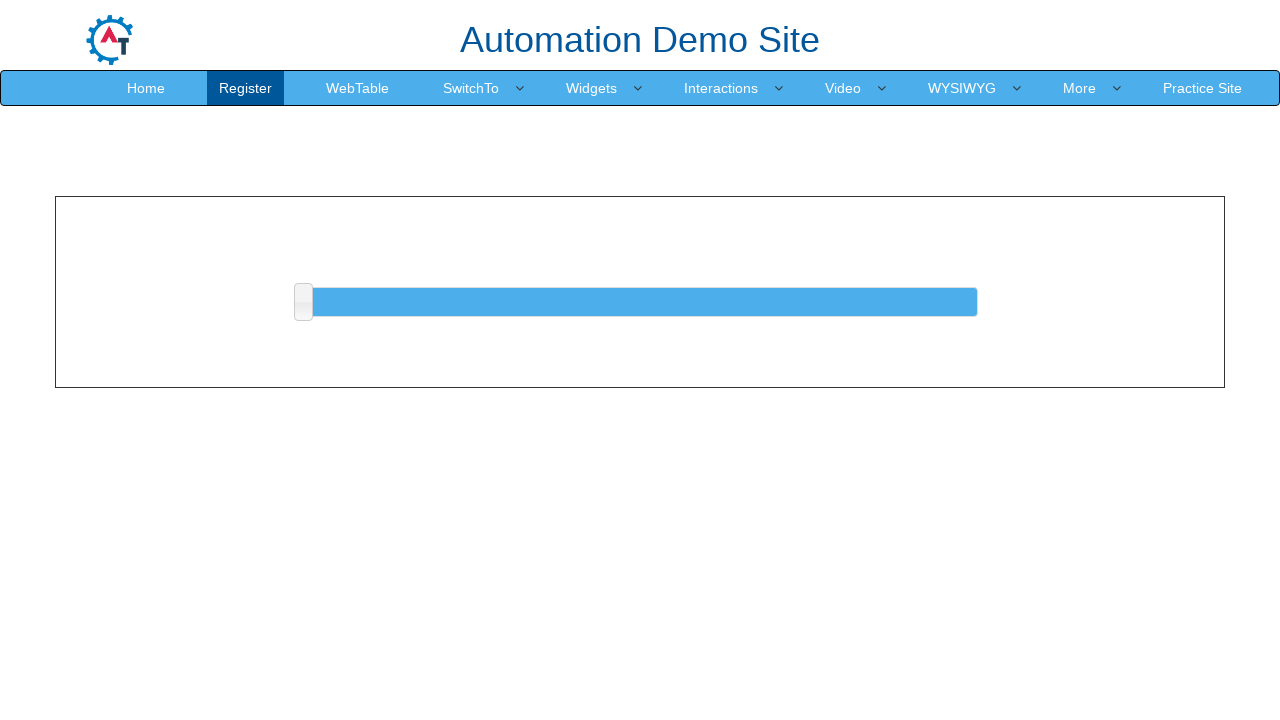

Moved mouse to slider center position at (303, 302)
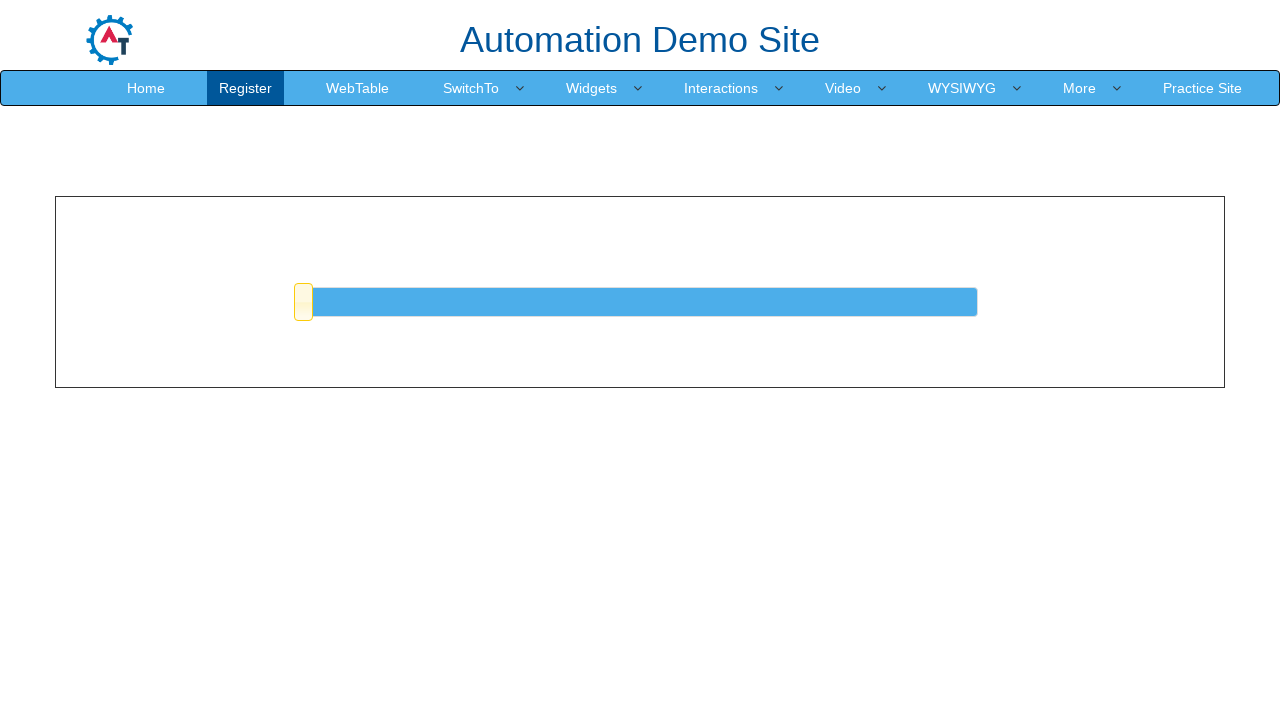

Pressed down mouse button on slider at (303, 302)
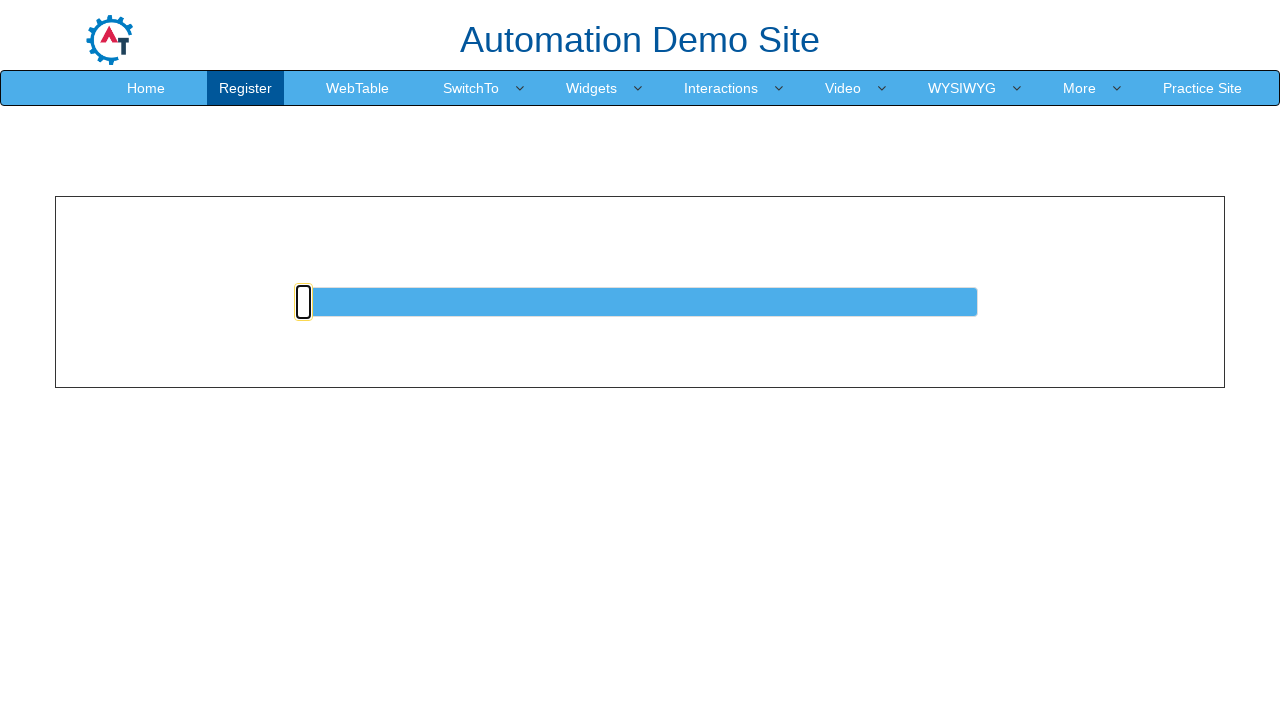

Dragged slider 500 pixels to the right at (803, 302)
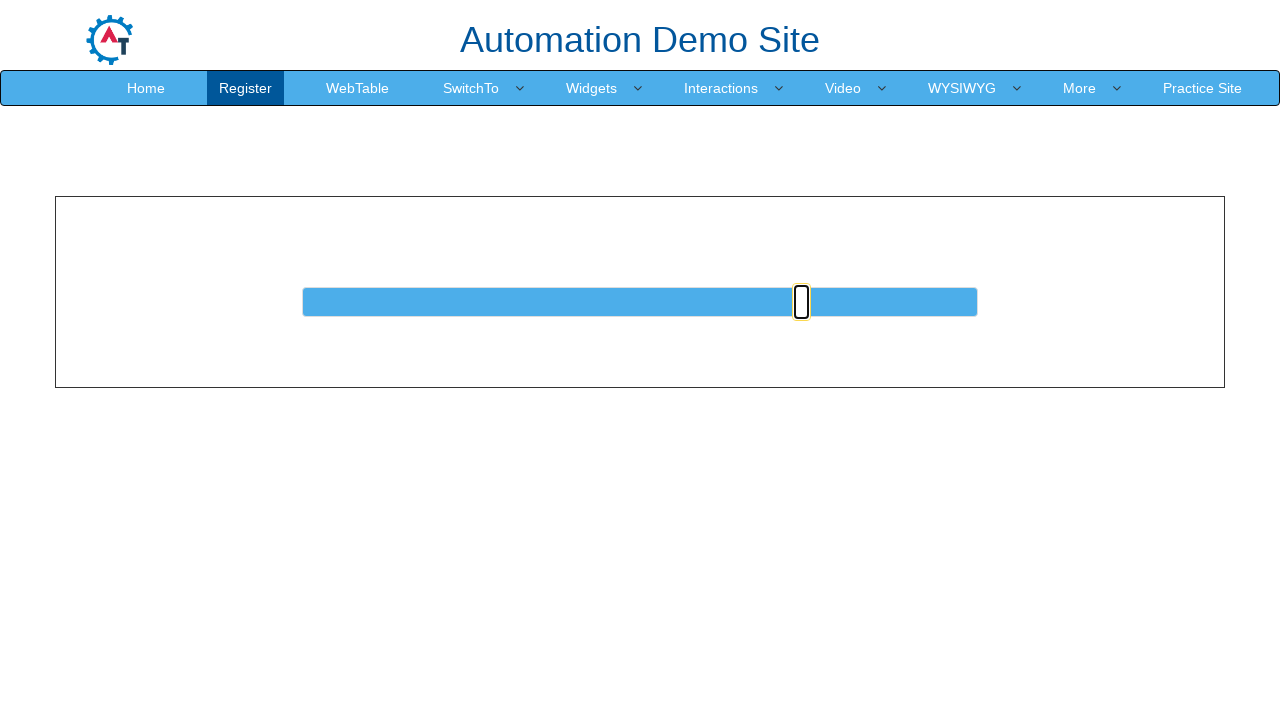

Released mouse button after dragging slider at (803, 302)
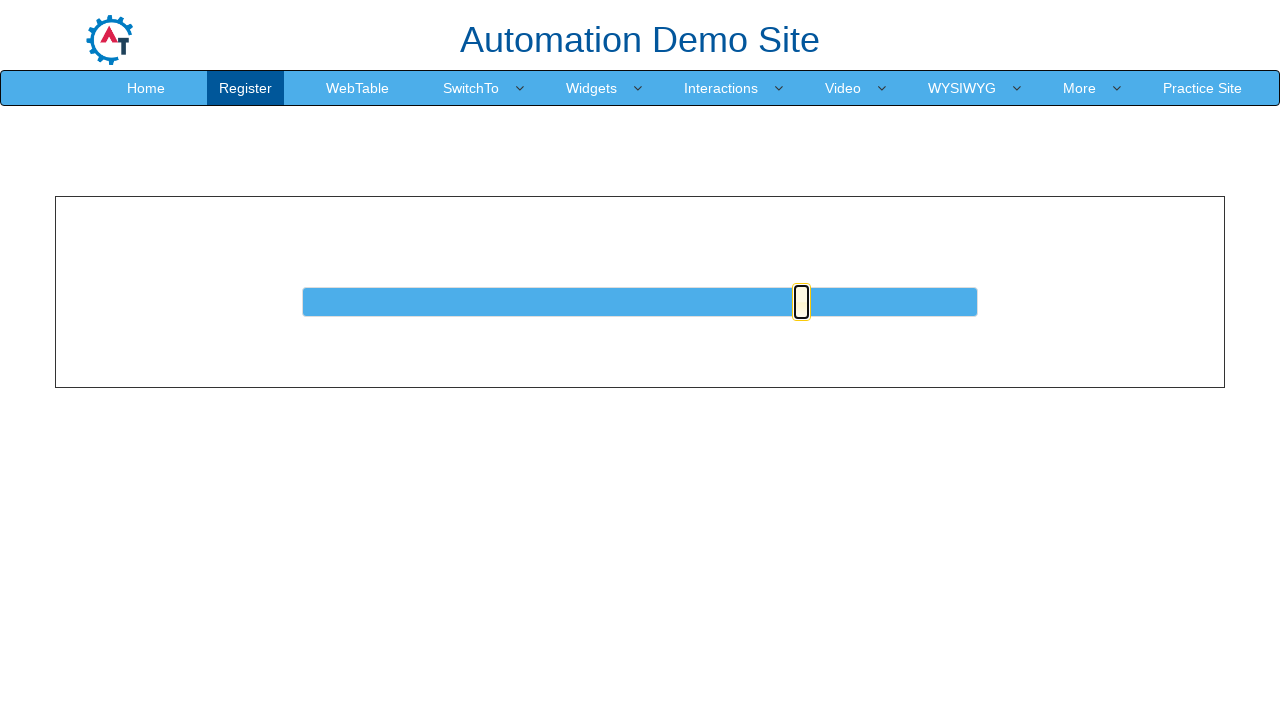

Performed right-click context menu action on slider at (802, 302) on xpath=/html/body/section/div[1]/div/div/div/a
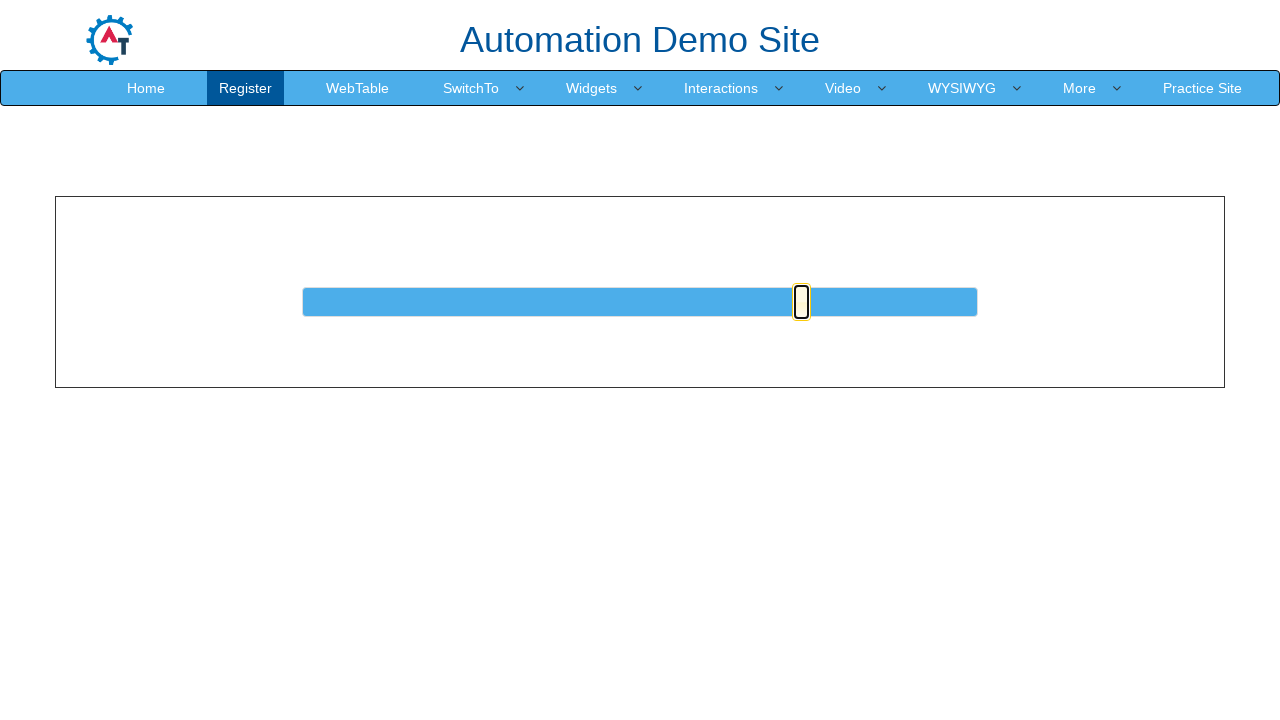

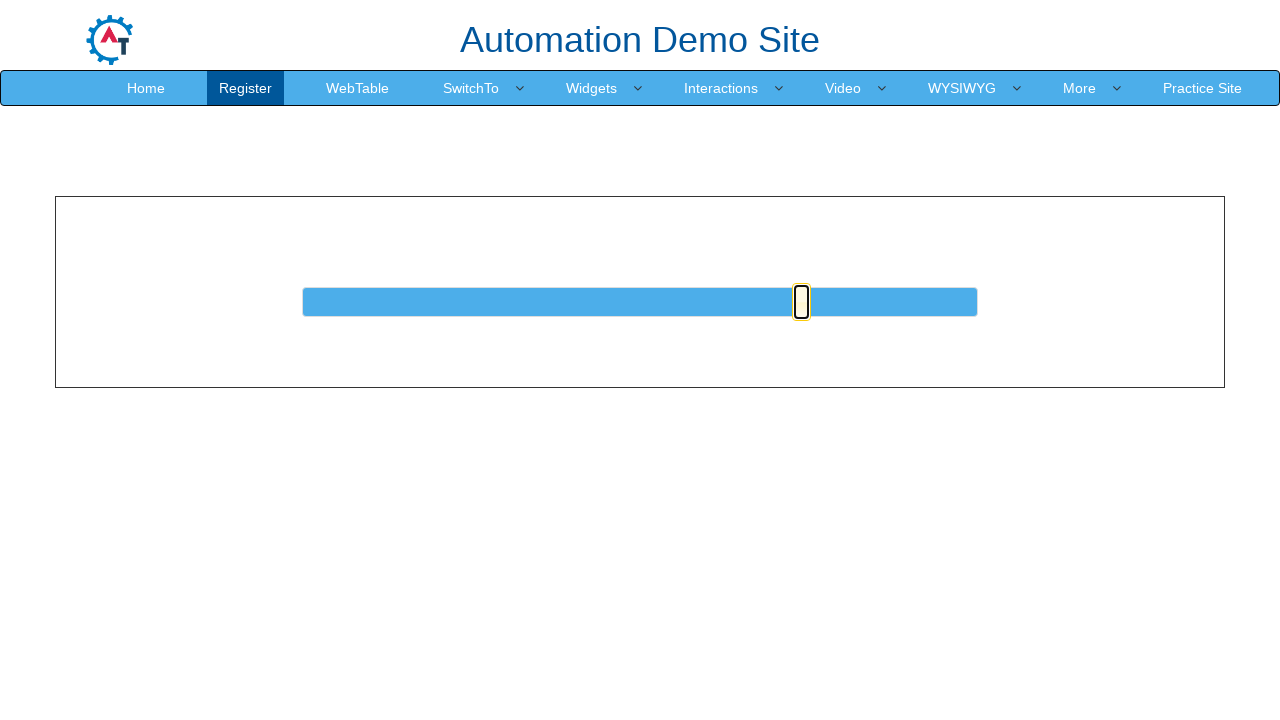